Tests contact form validation by clicking submit without filling fields, then populating mandatory fields and verifying errors disappear

Starting URL: https://jupiter.cloud.planittesting.com/#/

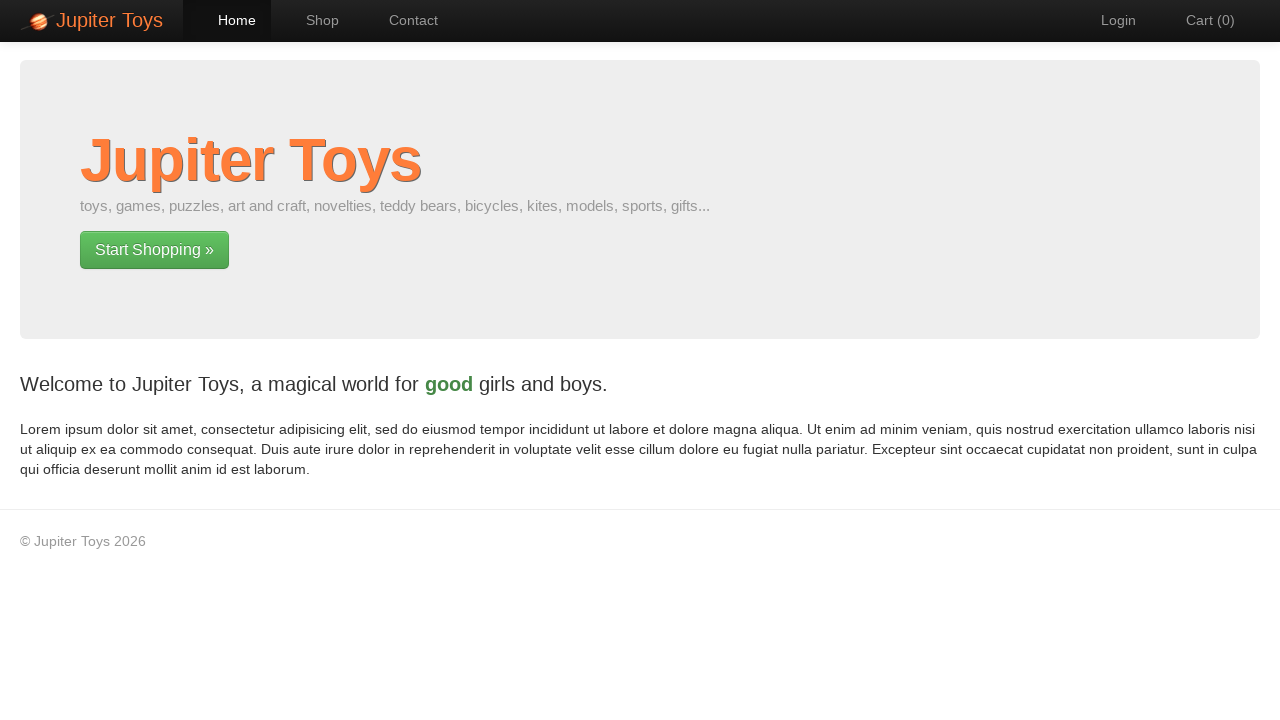

Clicked link to navigate to contact page at (404, 20) on a[href='#/contact']
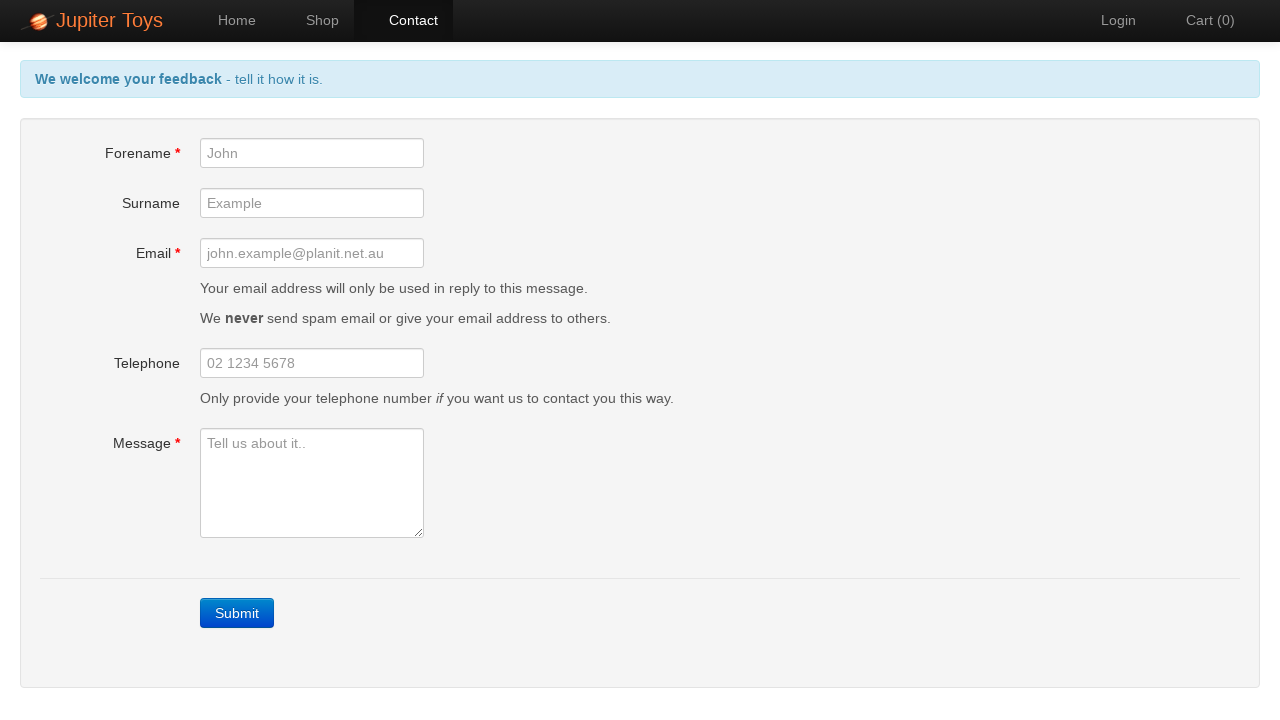

Contact page loaded - forename field is present
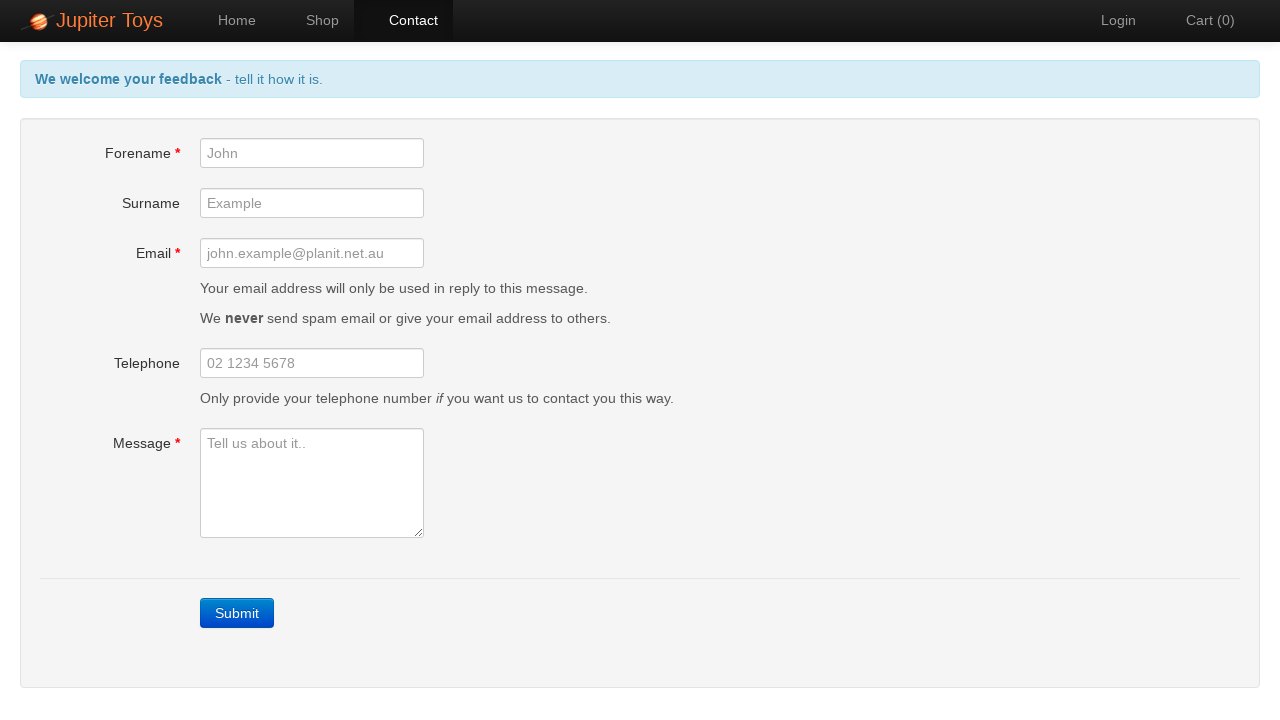

Clicked submit button without filling any fields at (237, 613) on a.btn-contact
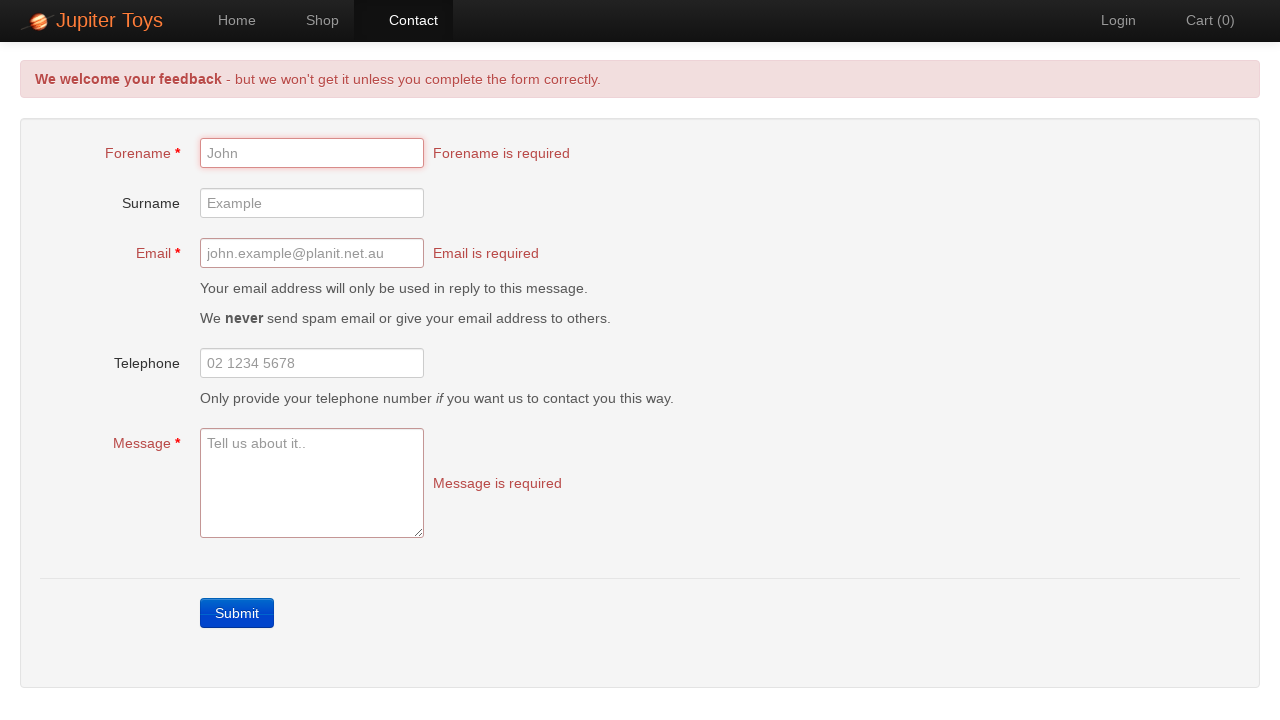

Error alert appeared on the page
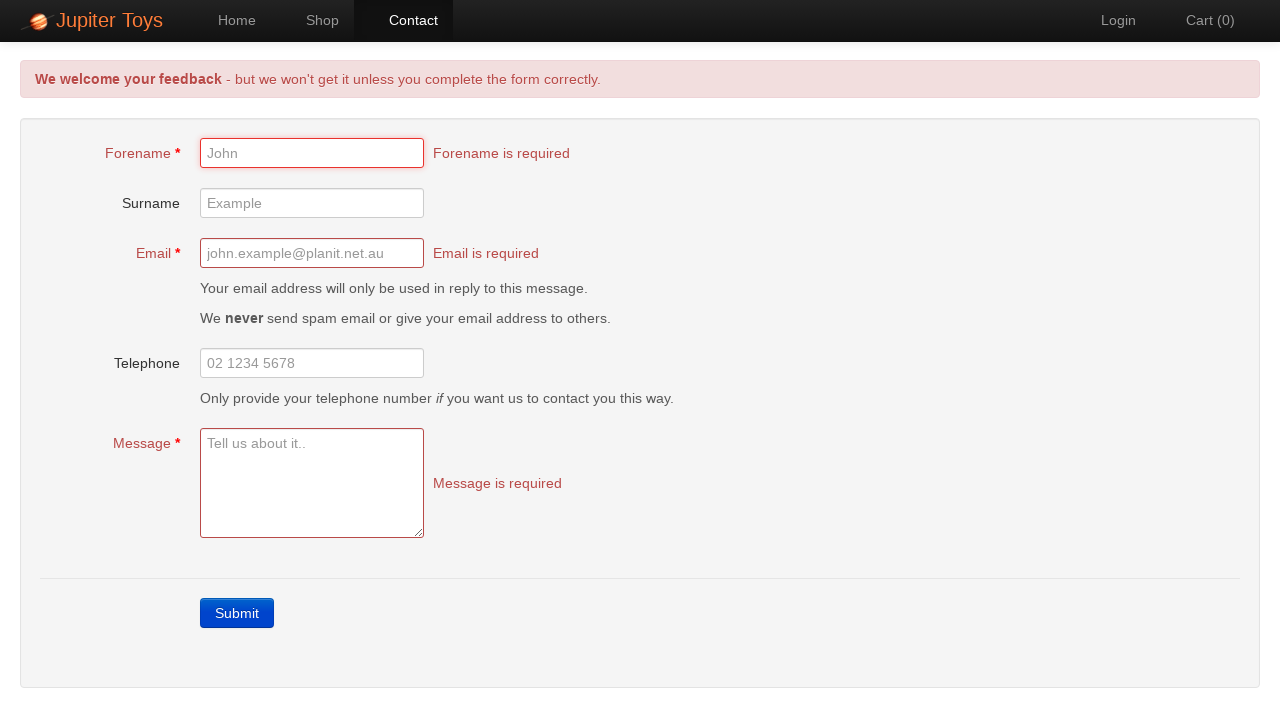

Located error message elements for forename, email, and message fields
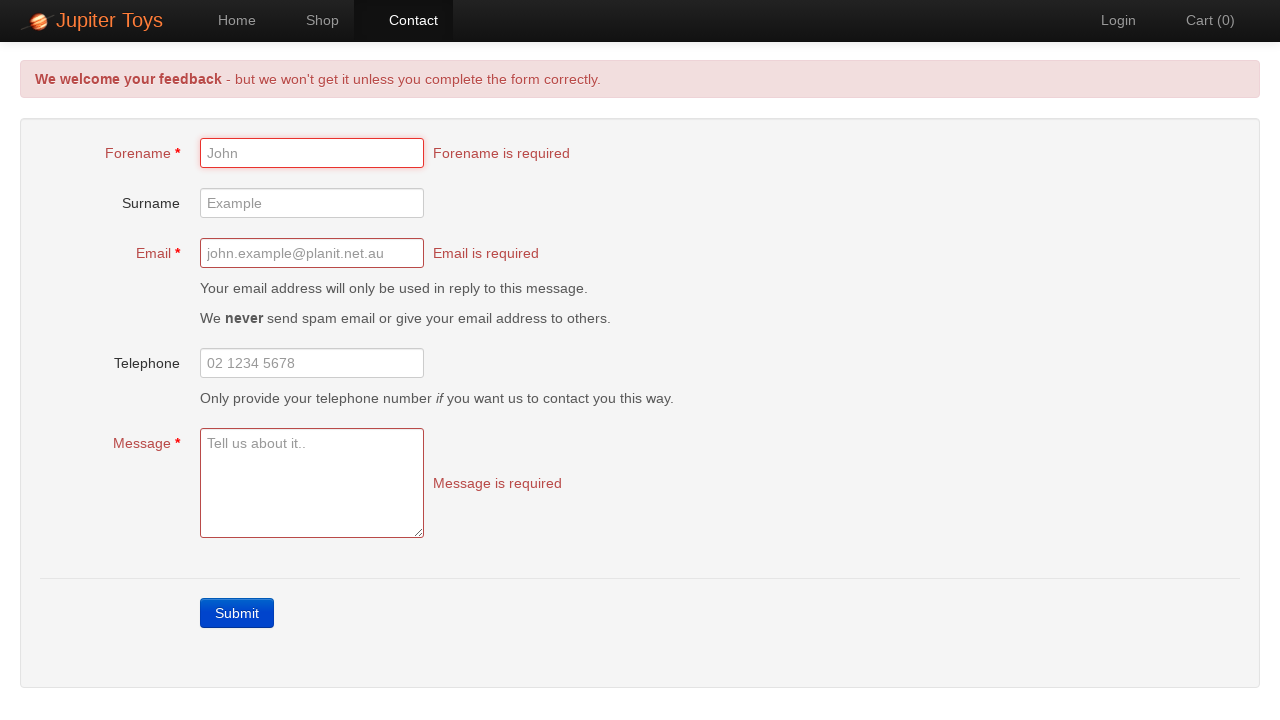

Forename error message is visible
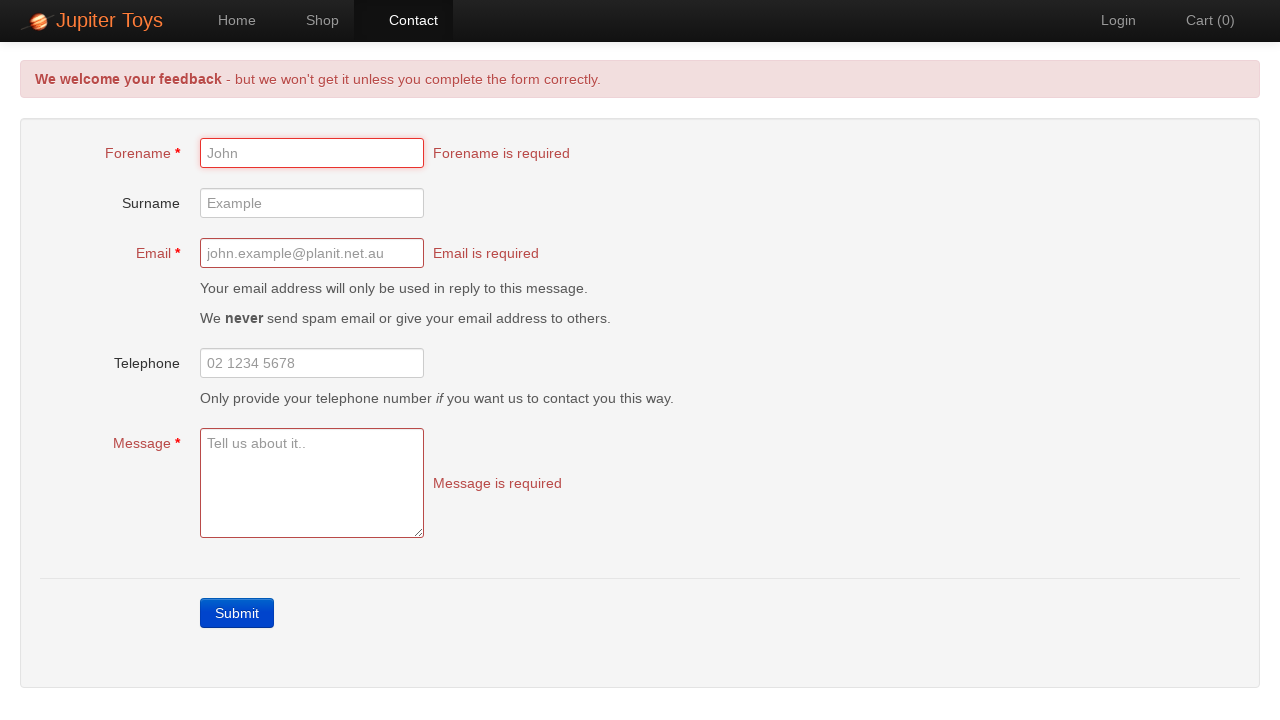

Email error message is visible
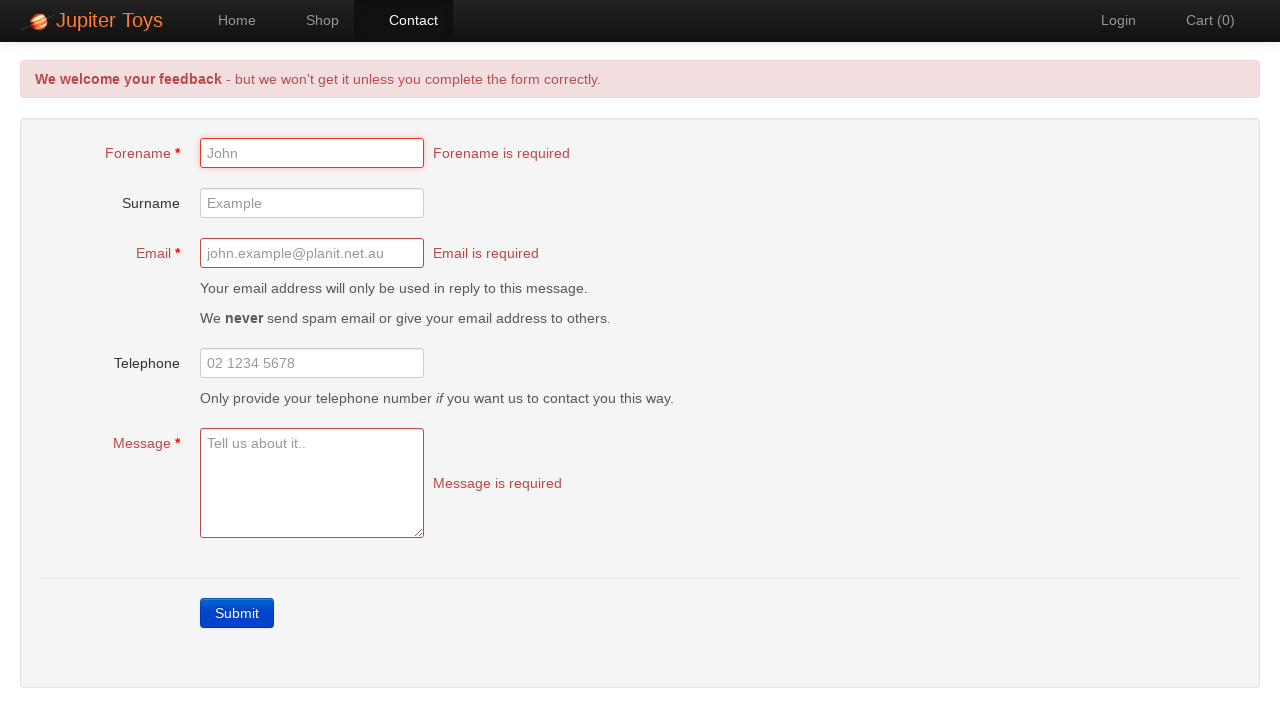

Message error message is visible
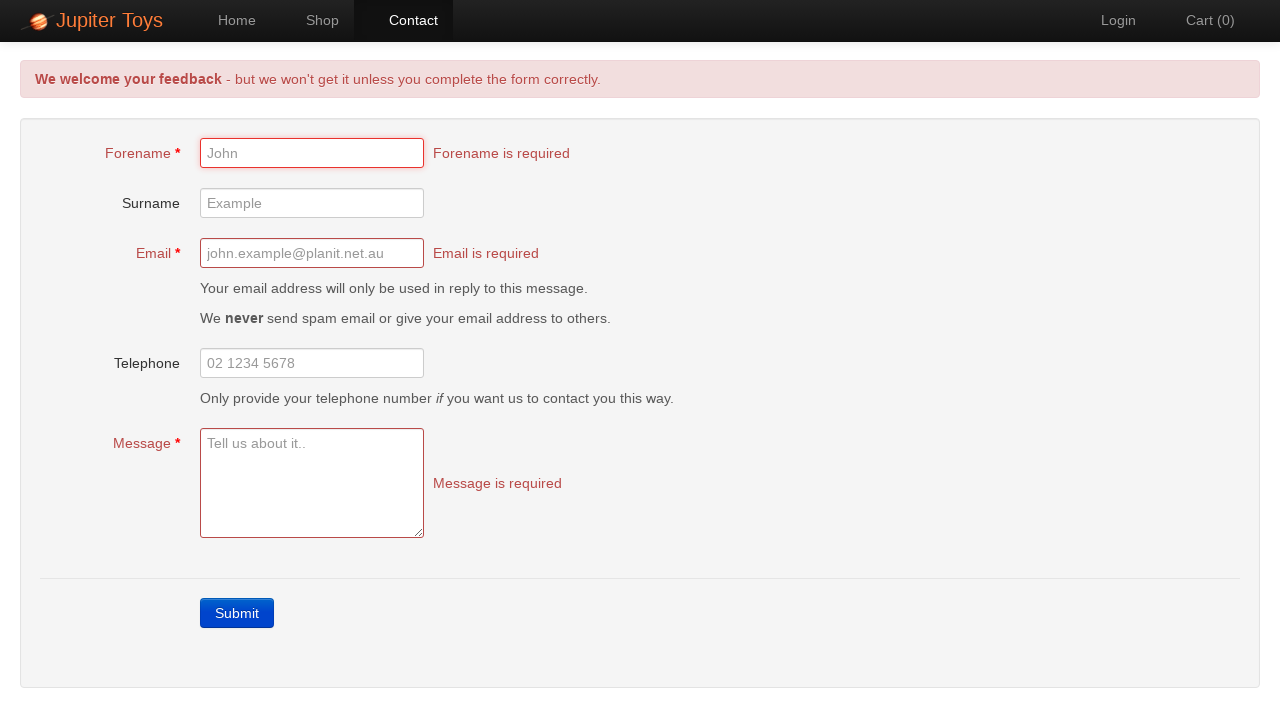

Filled forename field with 'John' on #forename
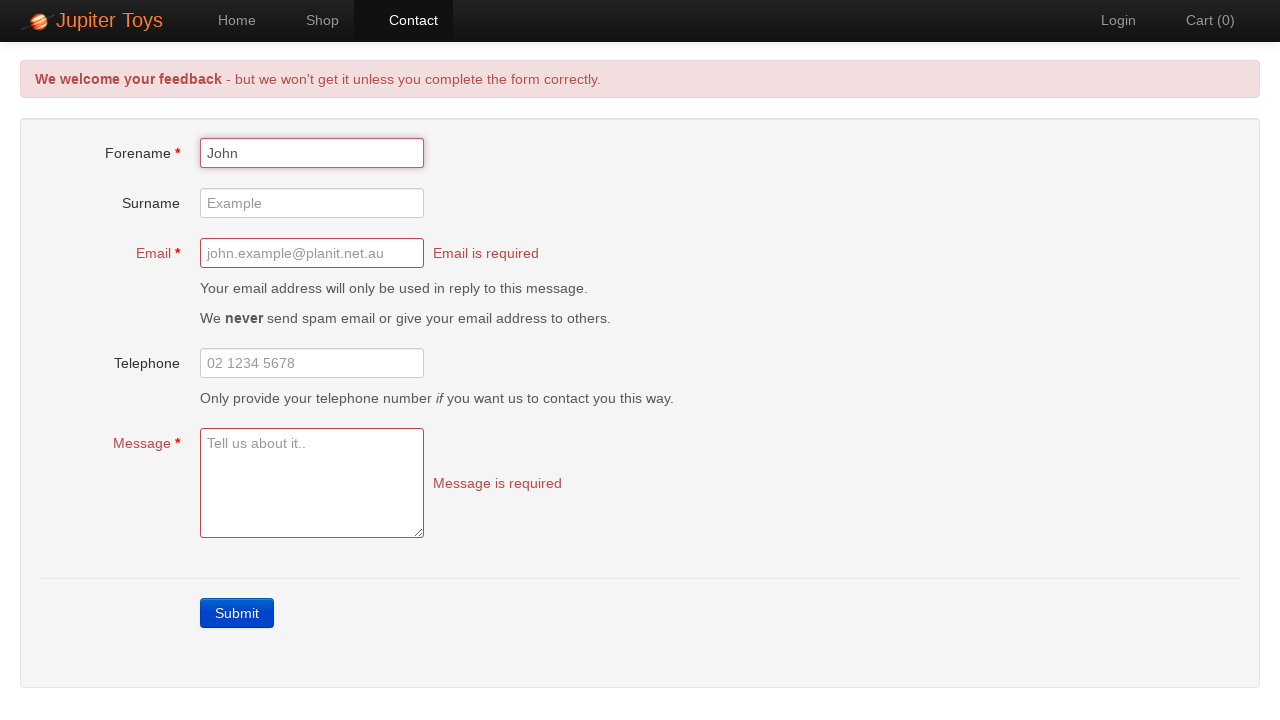

Filled email field with 'john.doe@example.com' on #email
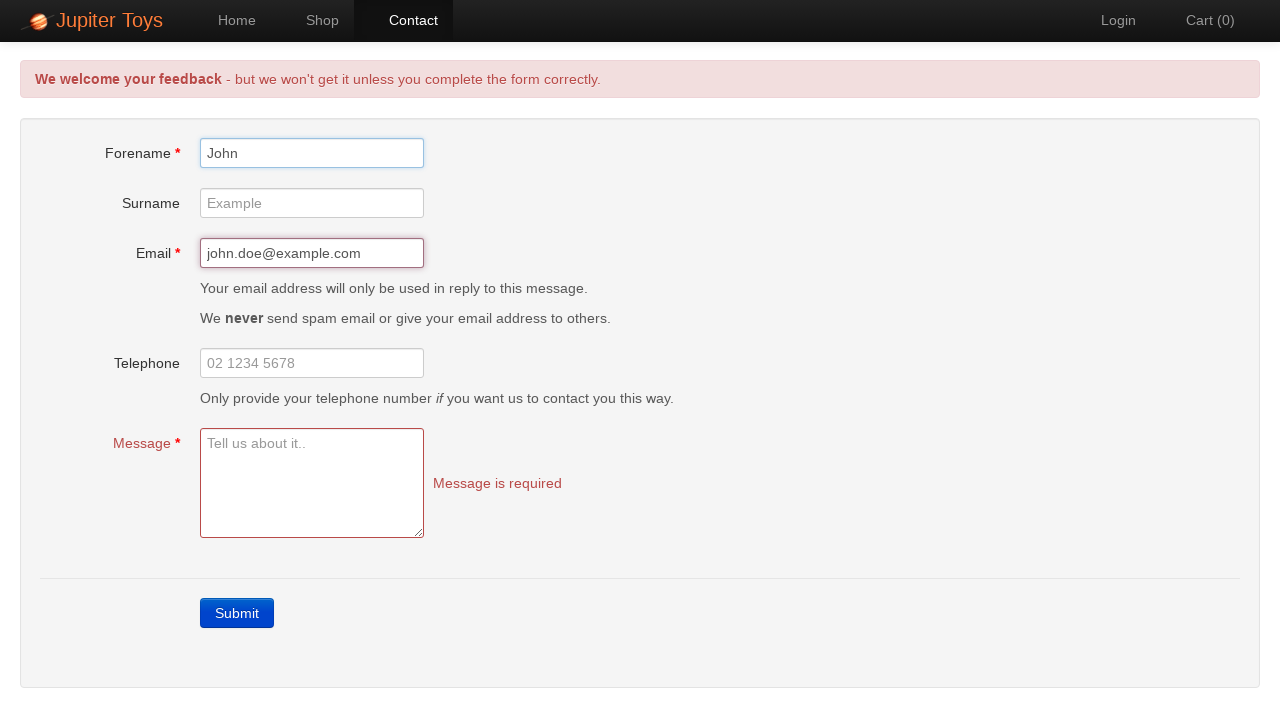

Filled message field with test message on #message
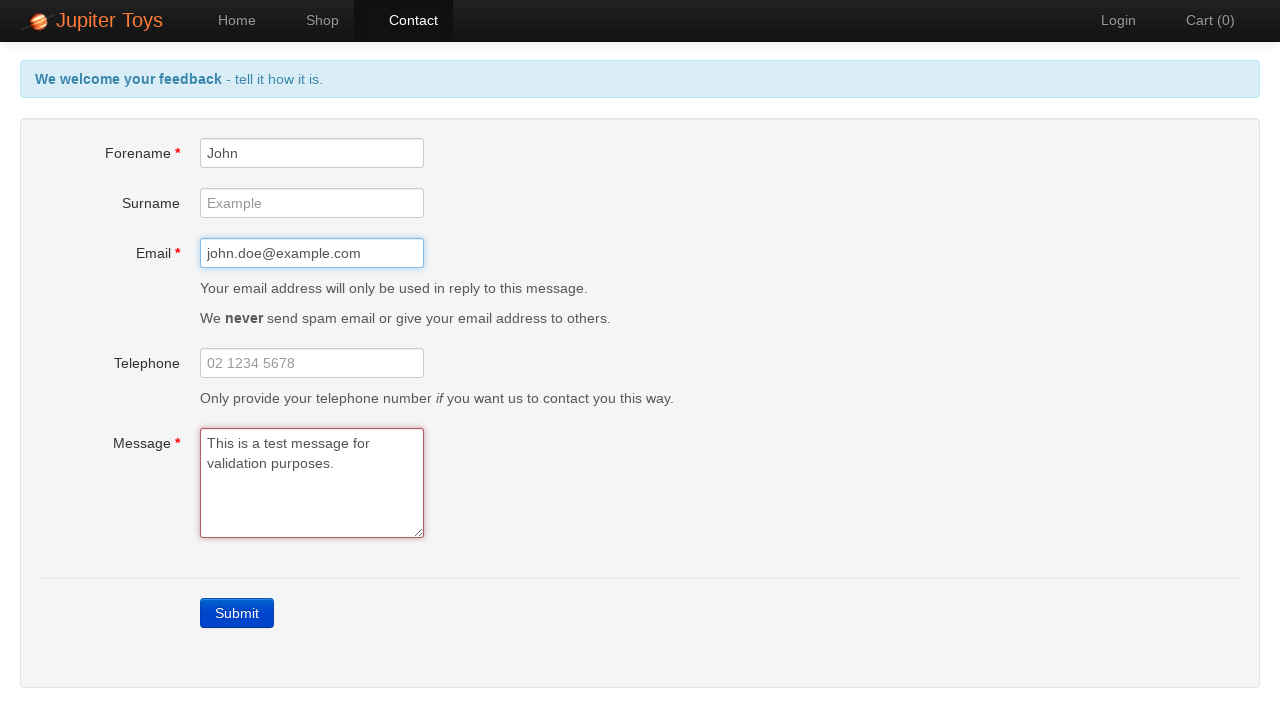

Forename error message has disappeared
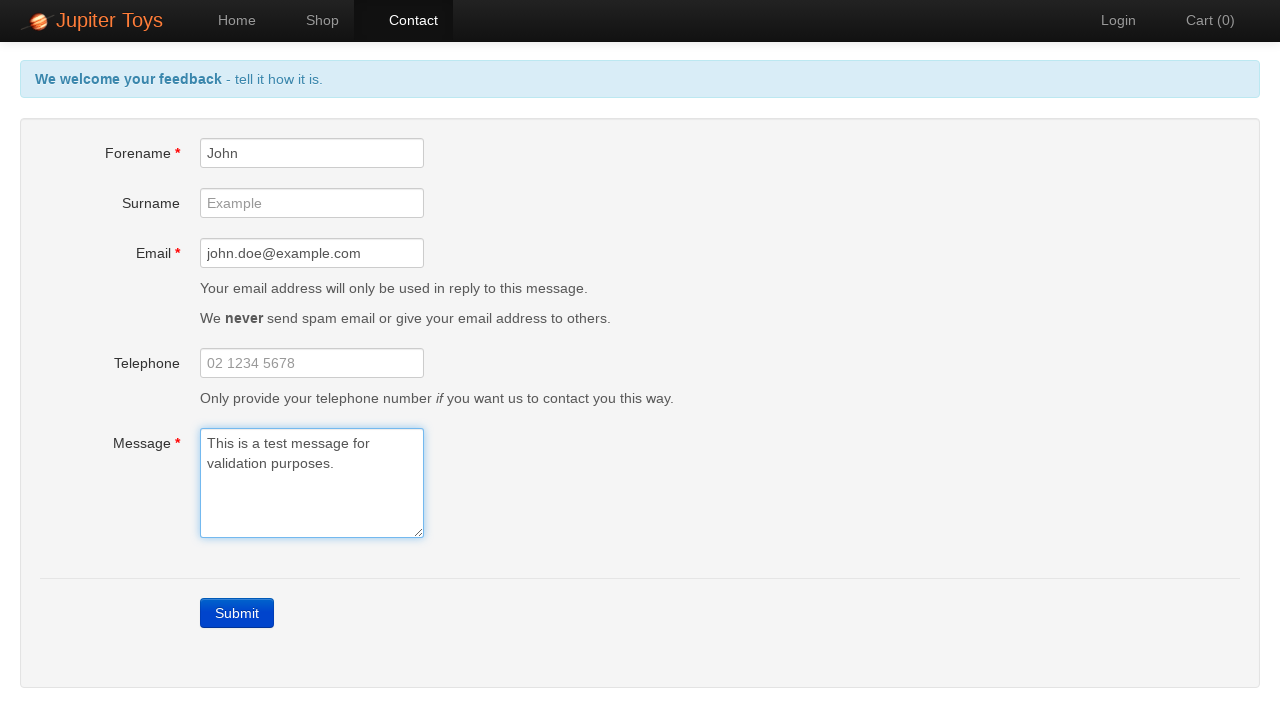

Email error message has disappeared
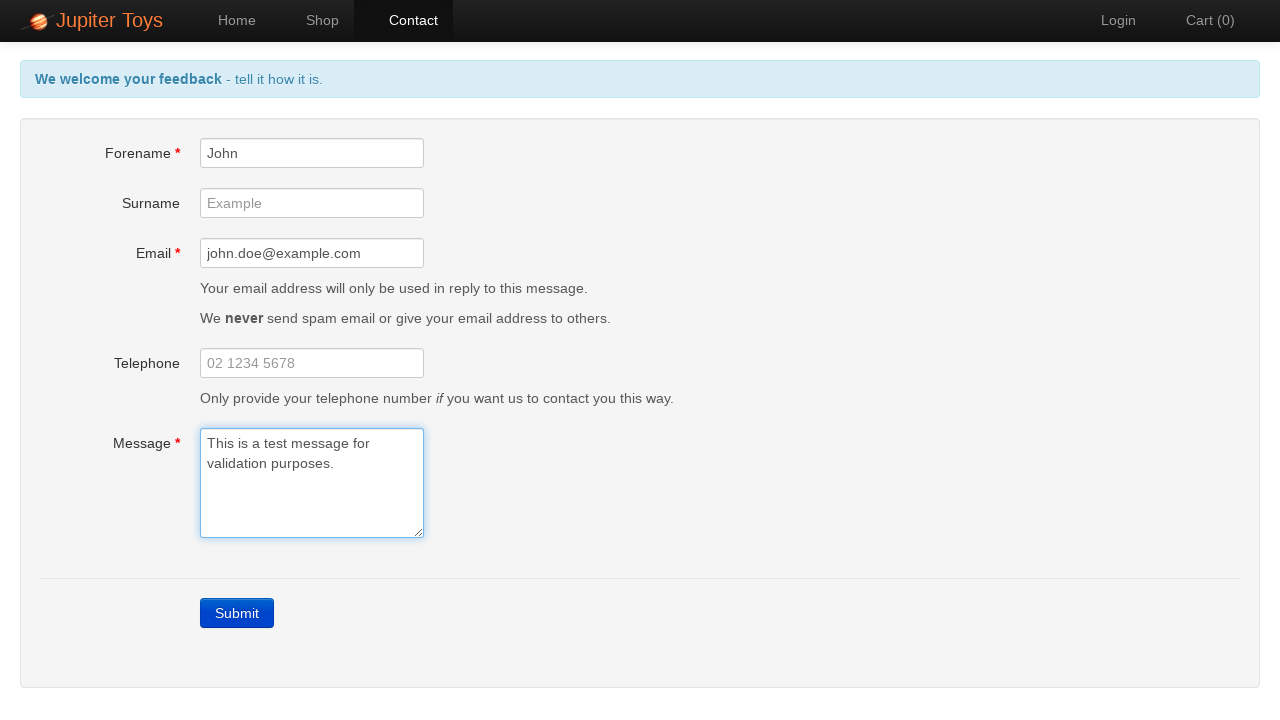

Message error message has disappeared
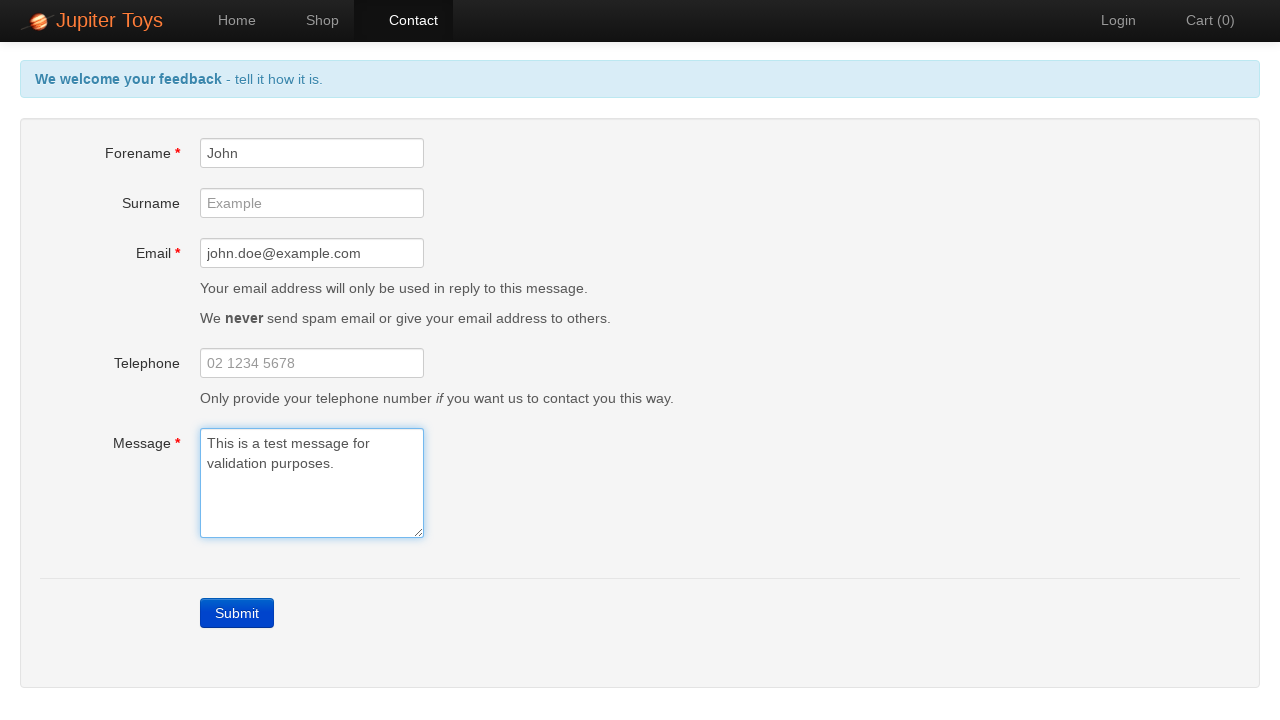

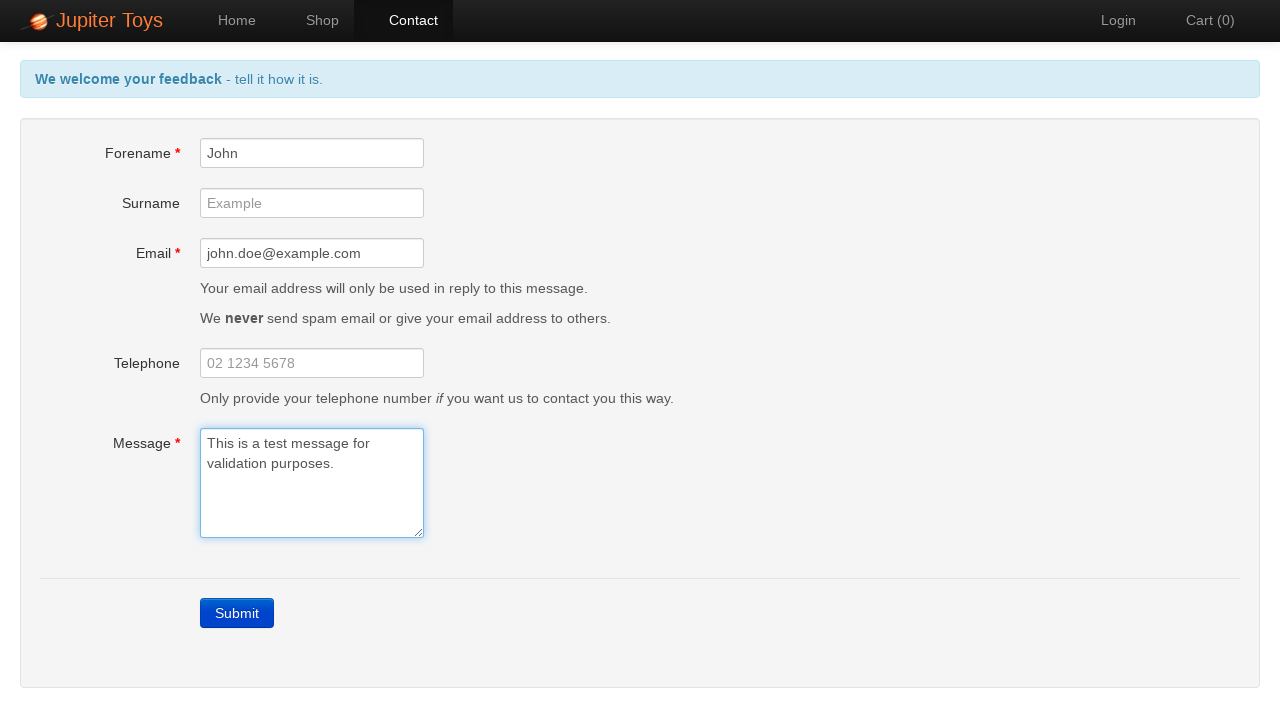